Tests iframe switching and alert handling on W3Schools try-it editor by running JavaScript code and interacting with the prompt dialog

Starting URL: https://www.w3schools.com/jsref/tryit.asp?filename=tryjsref_prompt

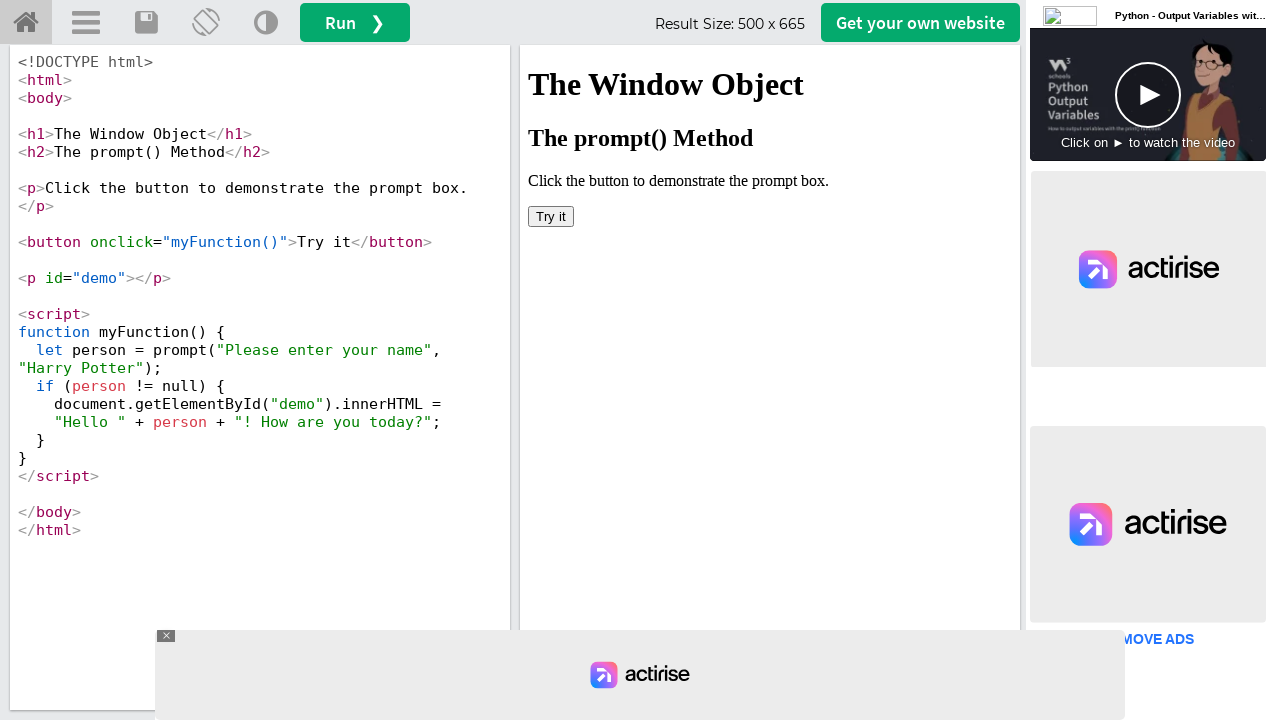

Clicked the Run button to execute the code at (355, 22) on #runbtn
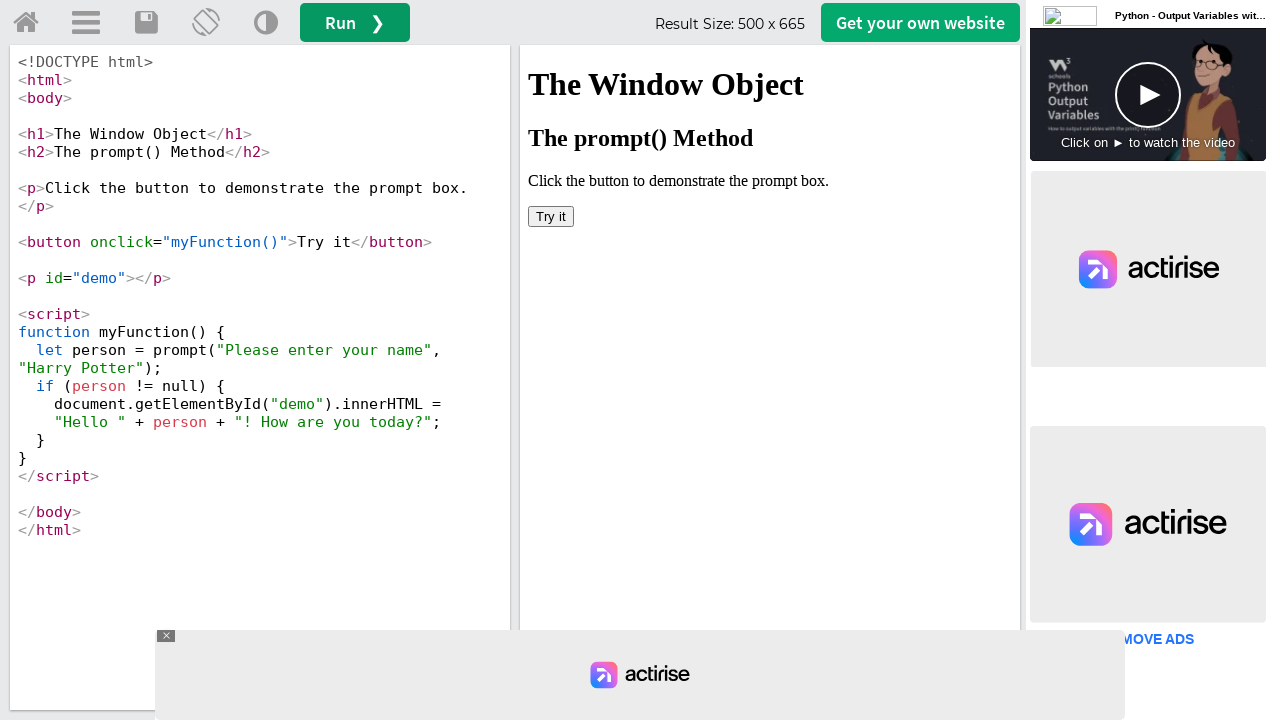

Located the iframe containing the result
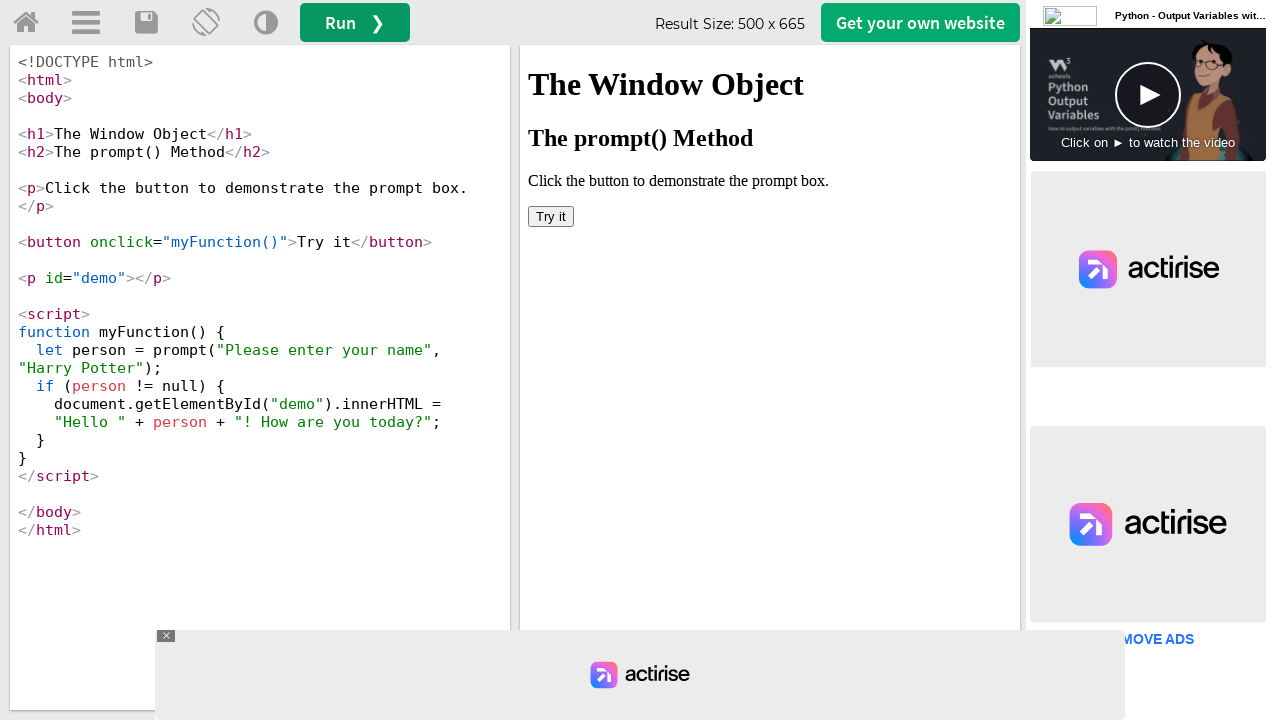

Clicked the 'Try it' button inside the iframe to trigger the prompt at (551, 216) on #iframeResult >> internal:control=enter-frame >> button:has-text('Try it')
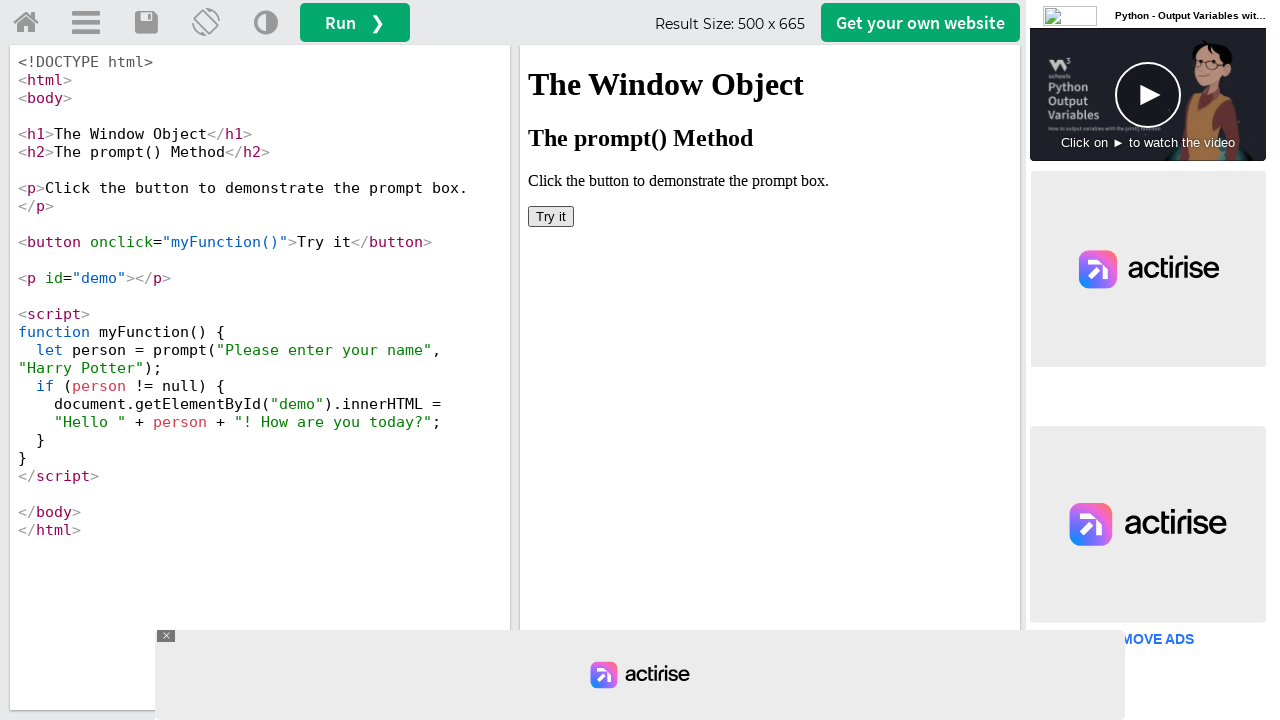

Set up dialog handler to accept prompt with 'Test Input'
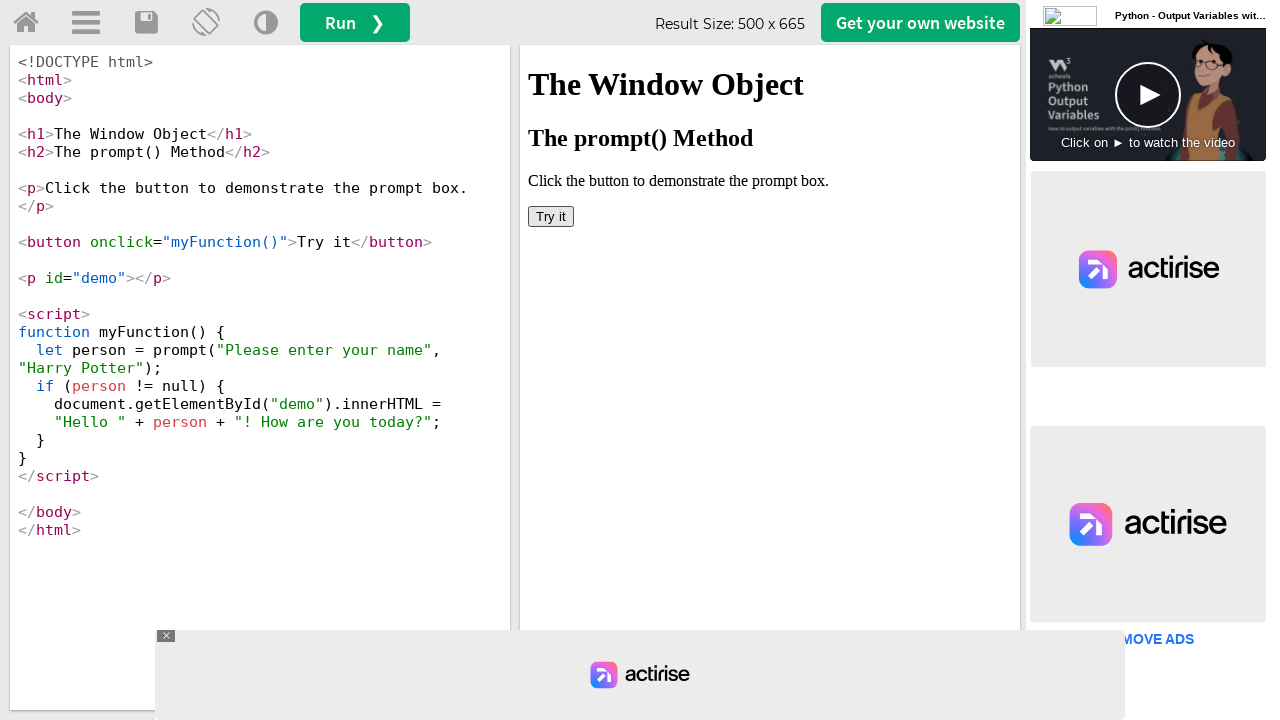

Waited for 1 second for the result to be displayed
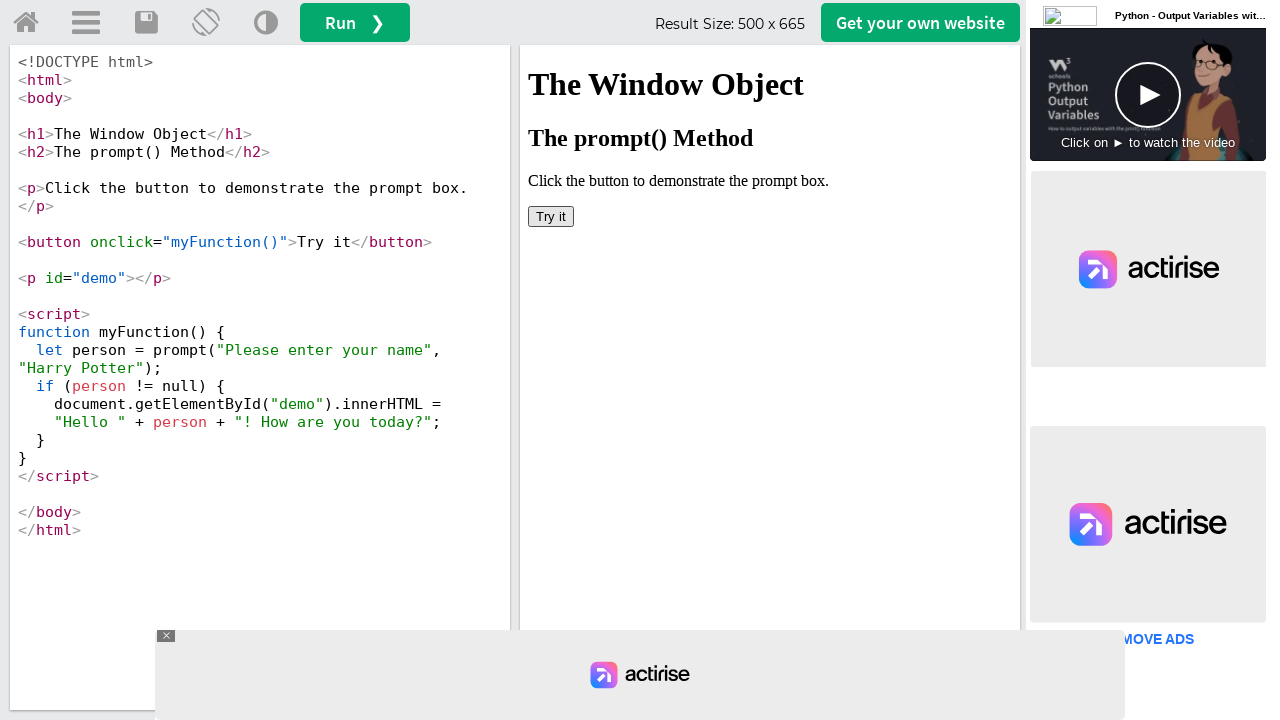

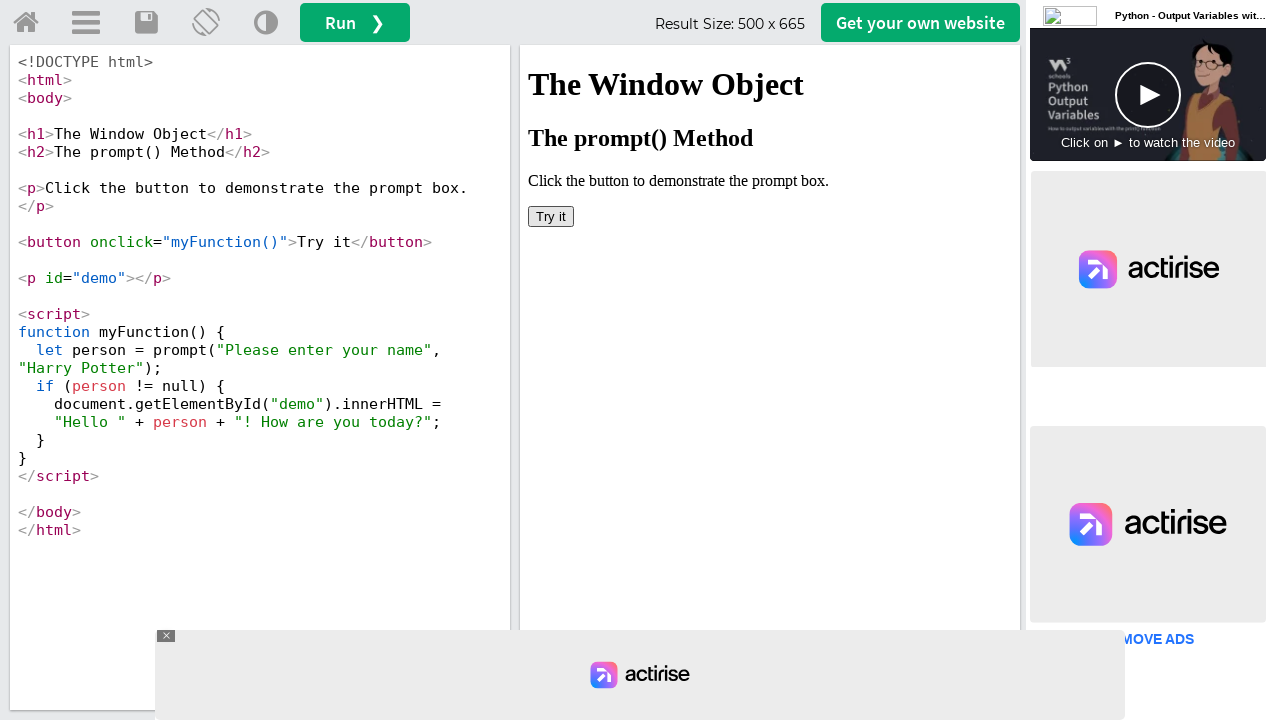